Tests form validation by clicking the Login button without entering any credentials, verifying that required field error messages are displayed

Starting URL: https://workshop-playwright.vercel.app/

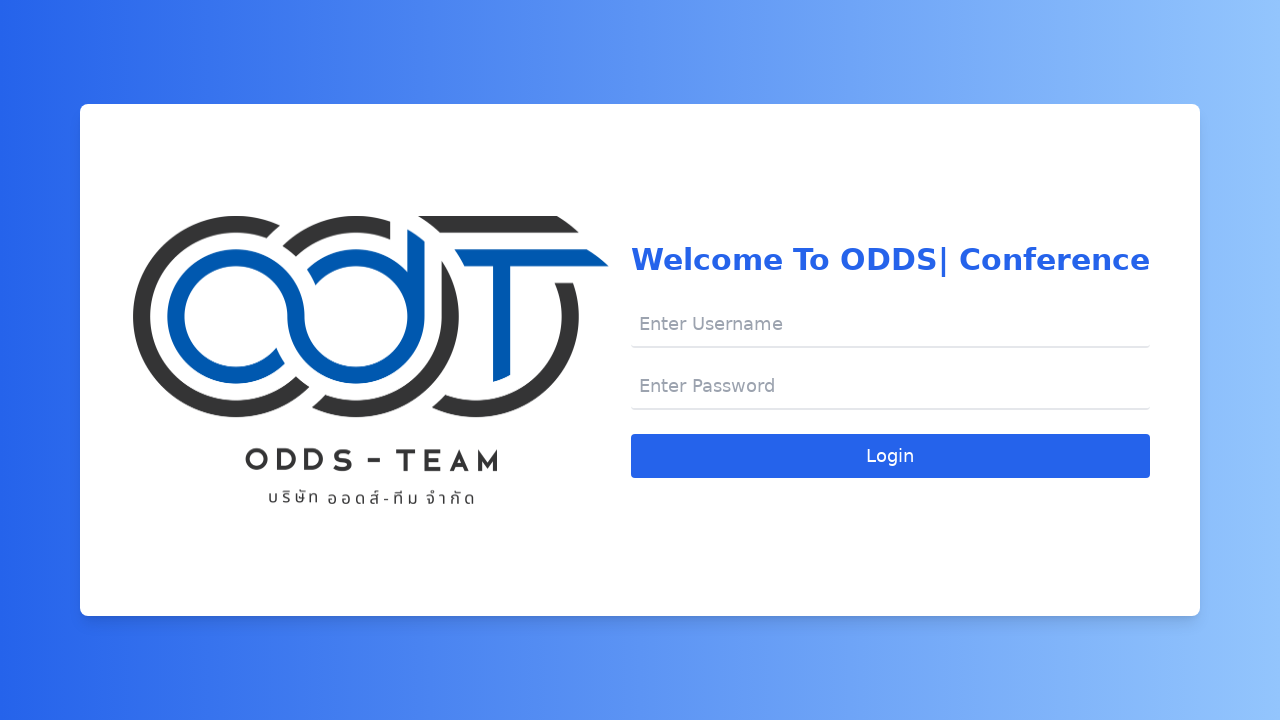

Navigated to login page
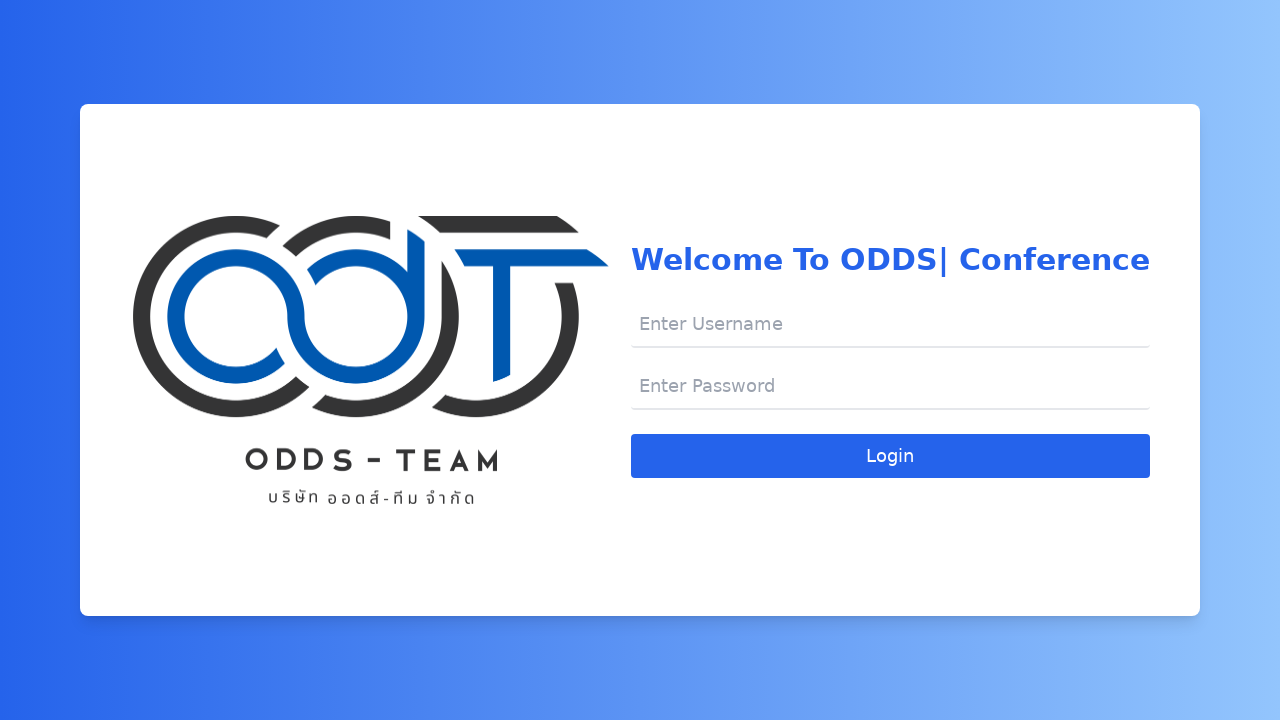

Clicked Login button without entering credentials at (890, 456) on role=button[name='Login']
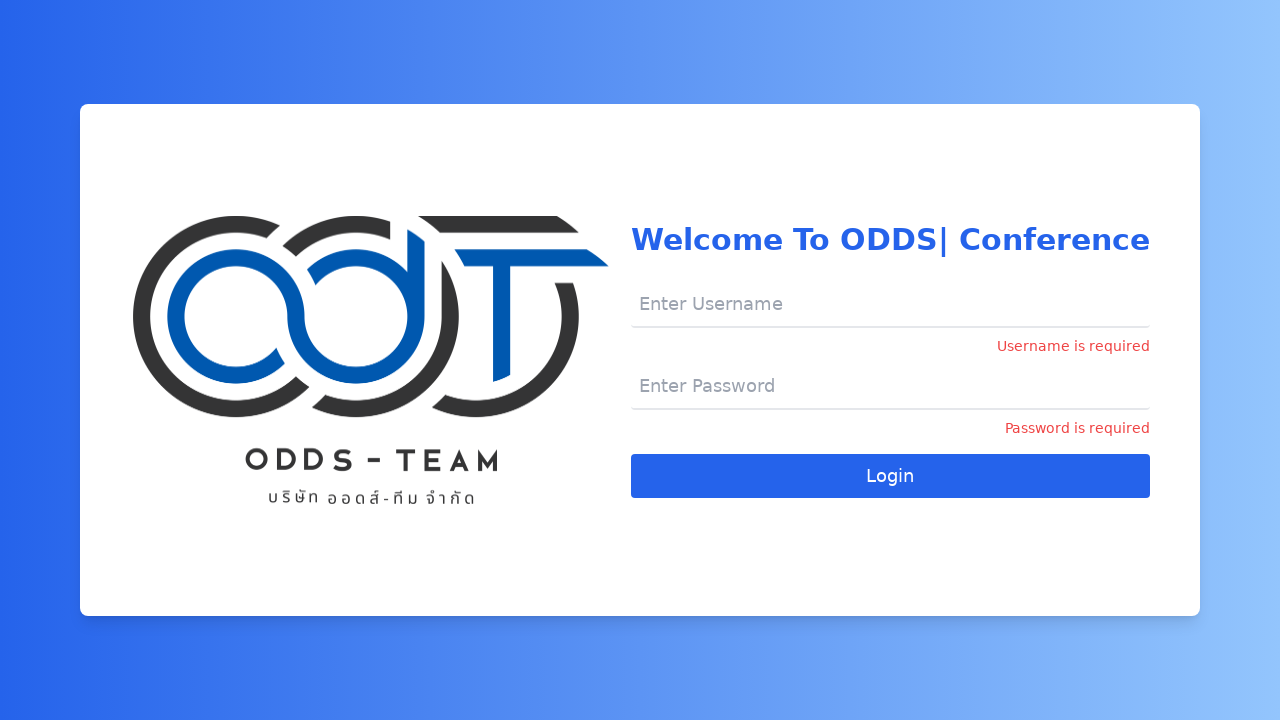

Username required error message appeared
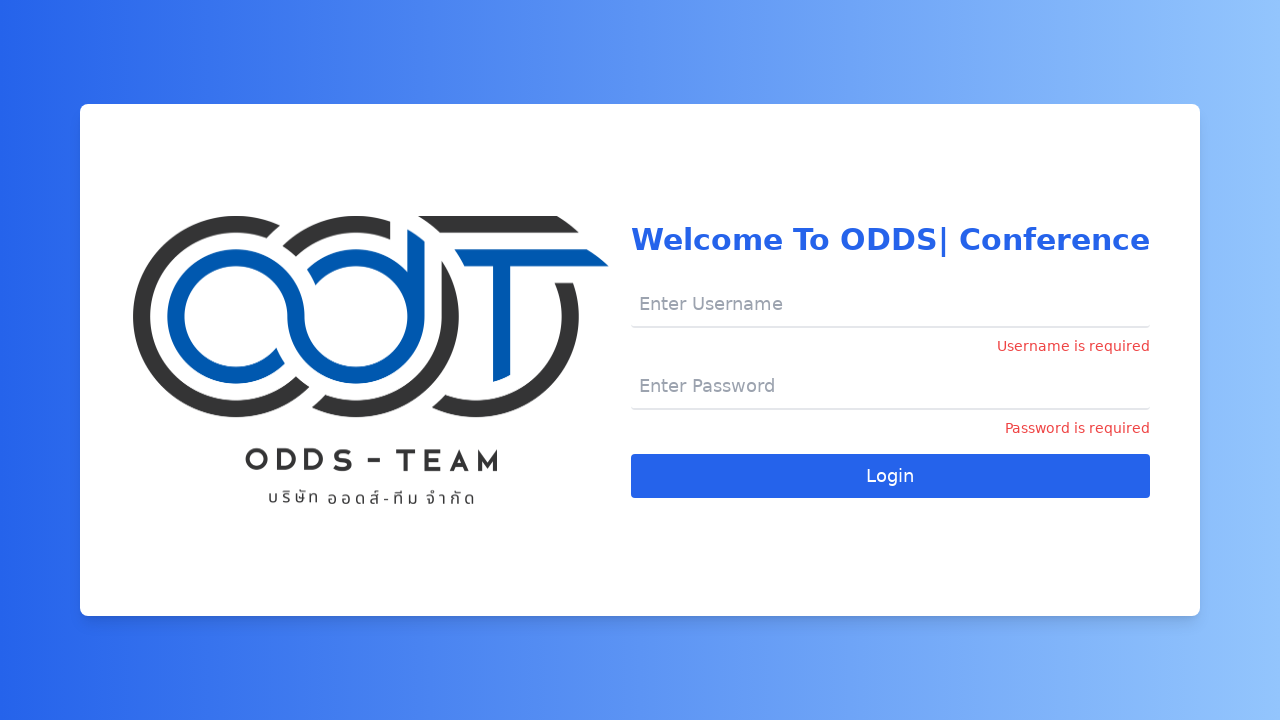

Password required error message appeared
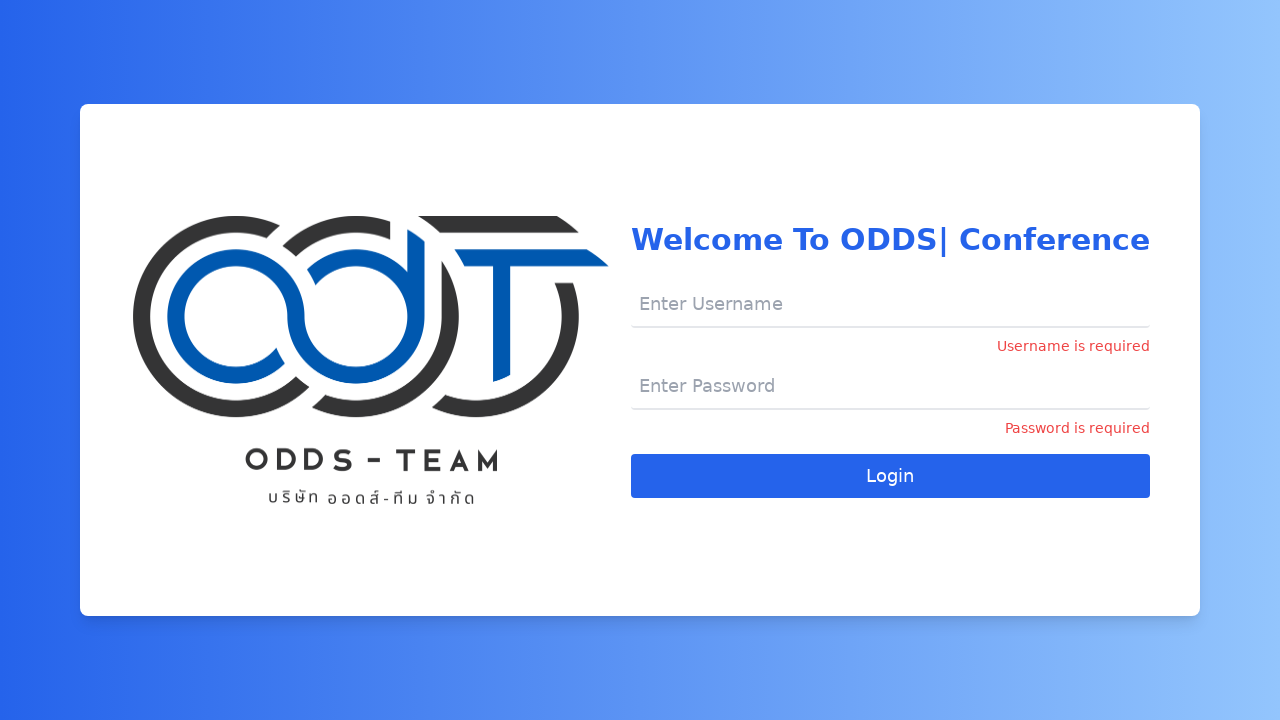

Clicked on the password required error message at (890, 428) on text=Password is required
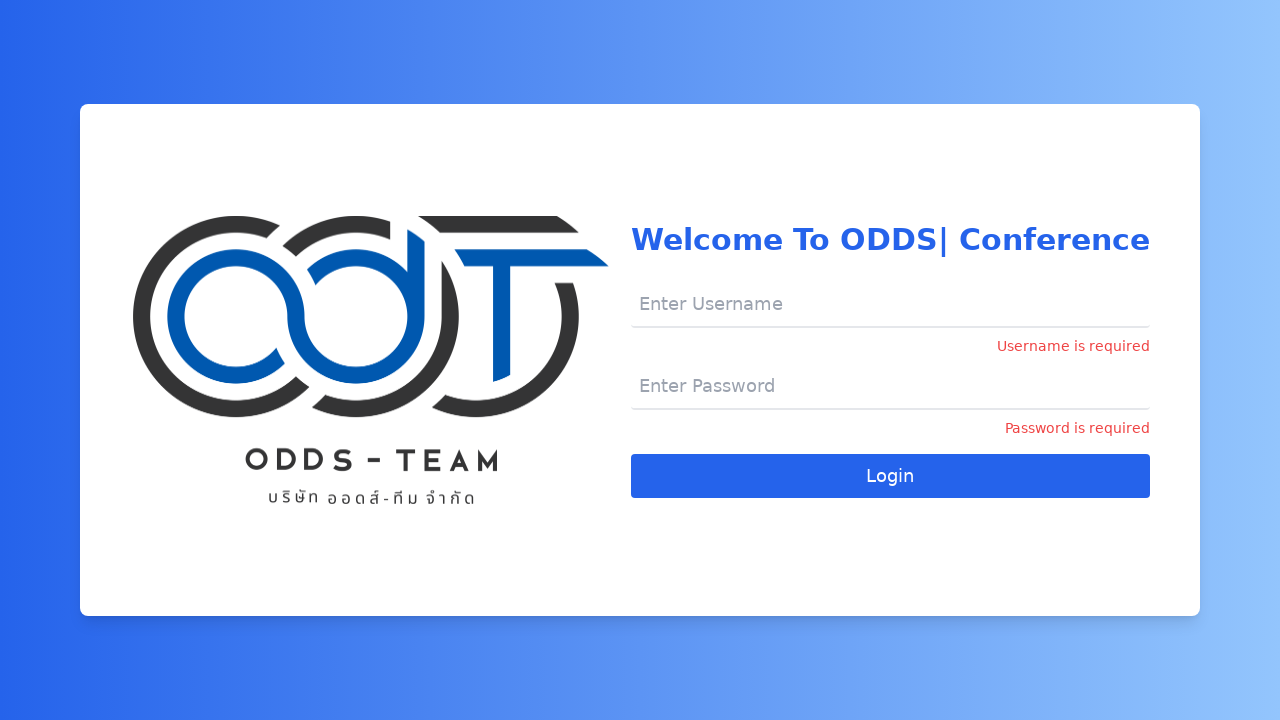

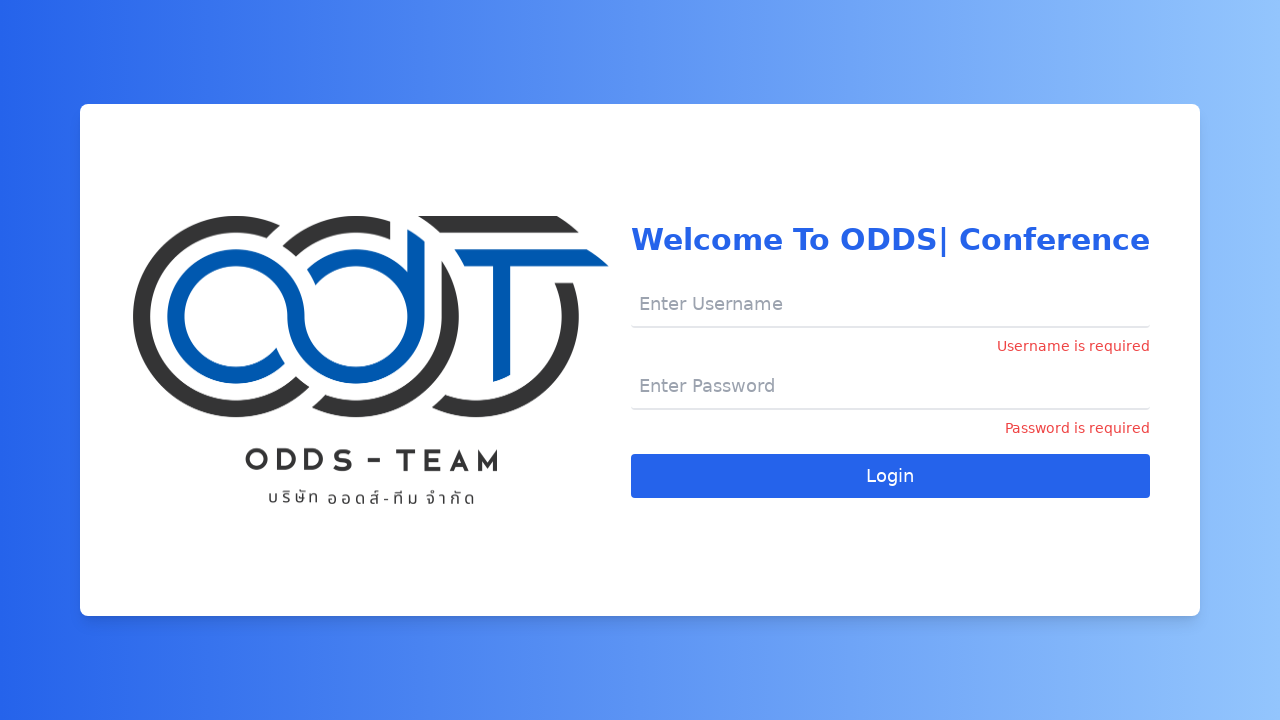